Navigates to Sleepio landing page and clicks the Get Started button to begin the onboarding flow

Starting URL: https://onboarding.sleepio.com/sleepio/big-health#1/1

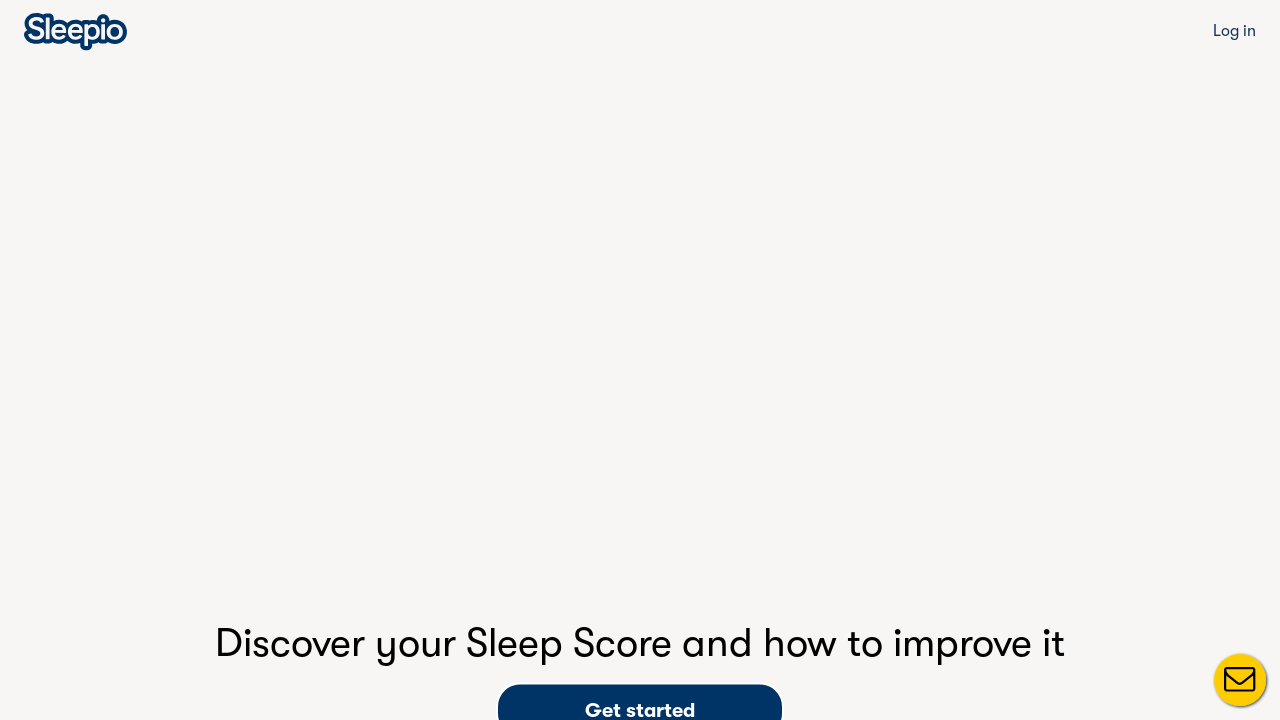

Clicked the Get Started button to begin the Sleepio onboarding flow at (640, 692) on button.sl-button
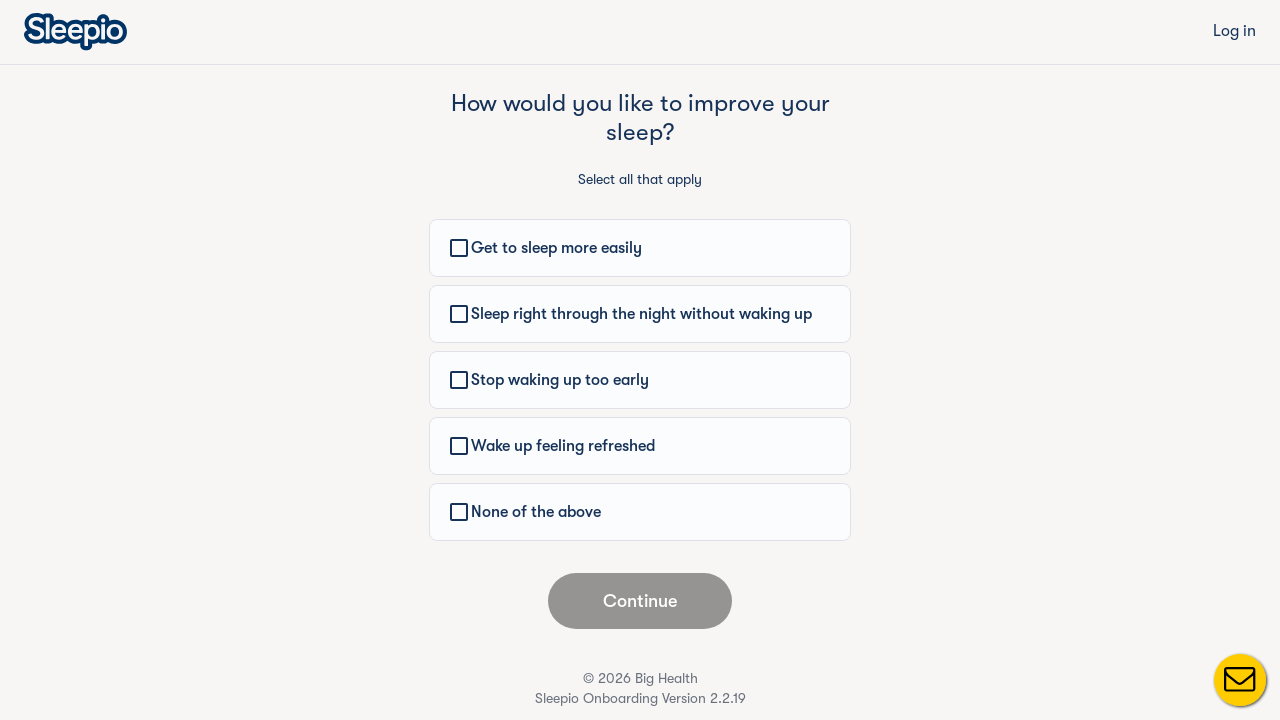

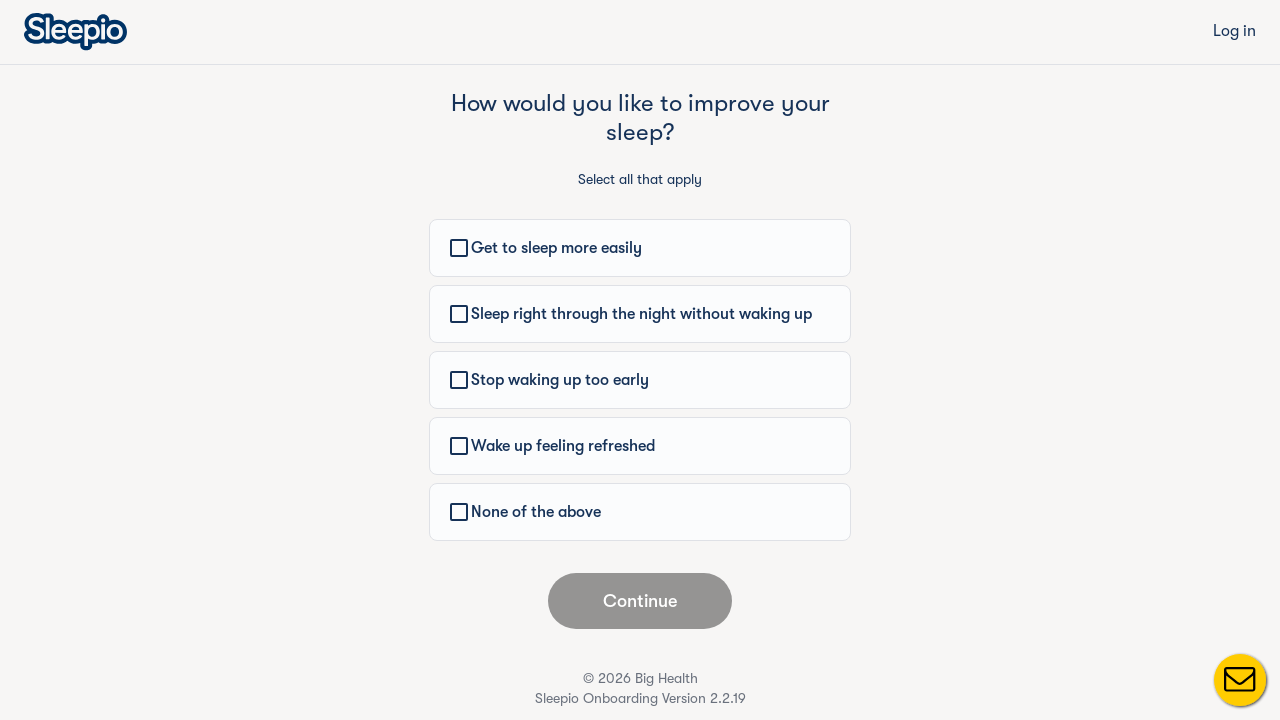